Navigates to JPL Space page and clicks the full image button to display the featured image

Starting URL: https://data-class-jpl-space.s3.amazonaws.com/JPL_Space/index.html

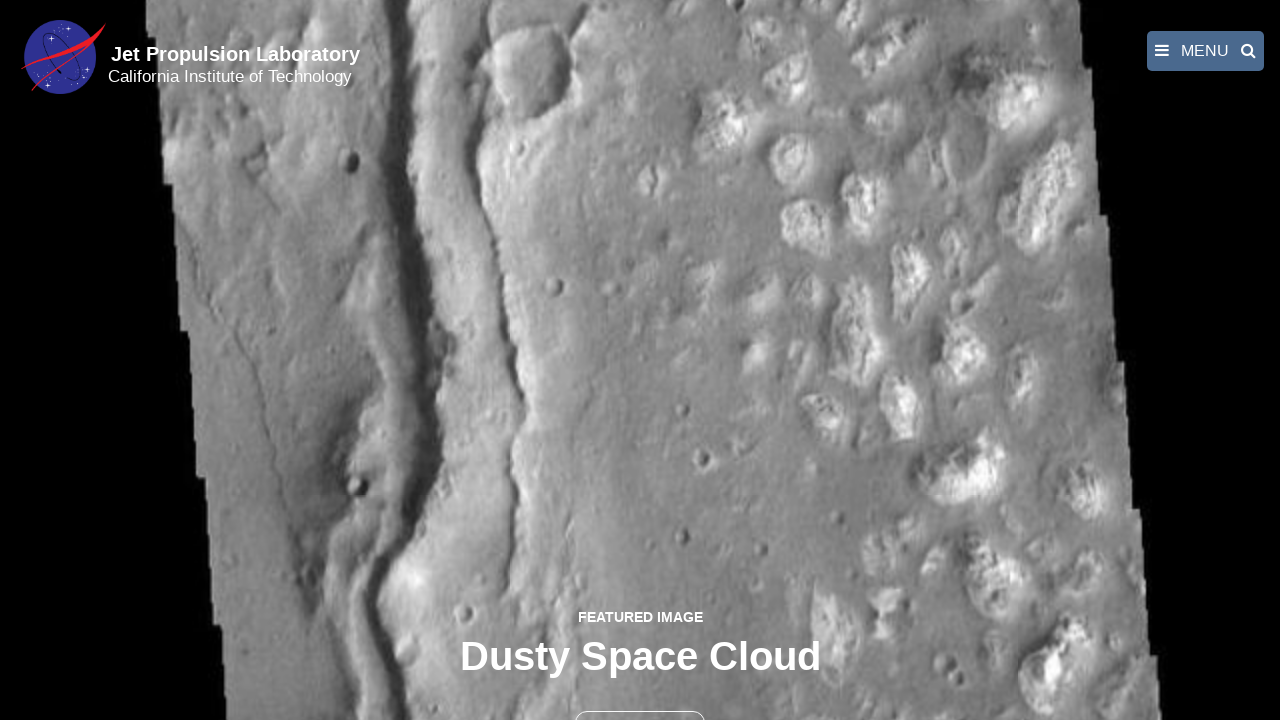

Navigated to JPL Space page
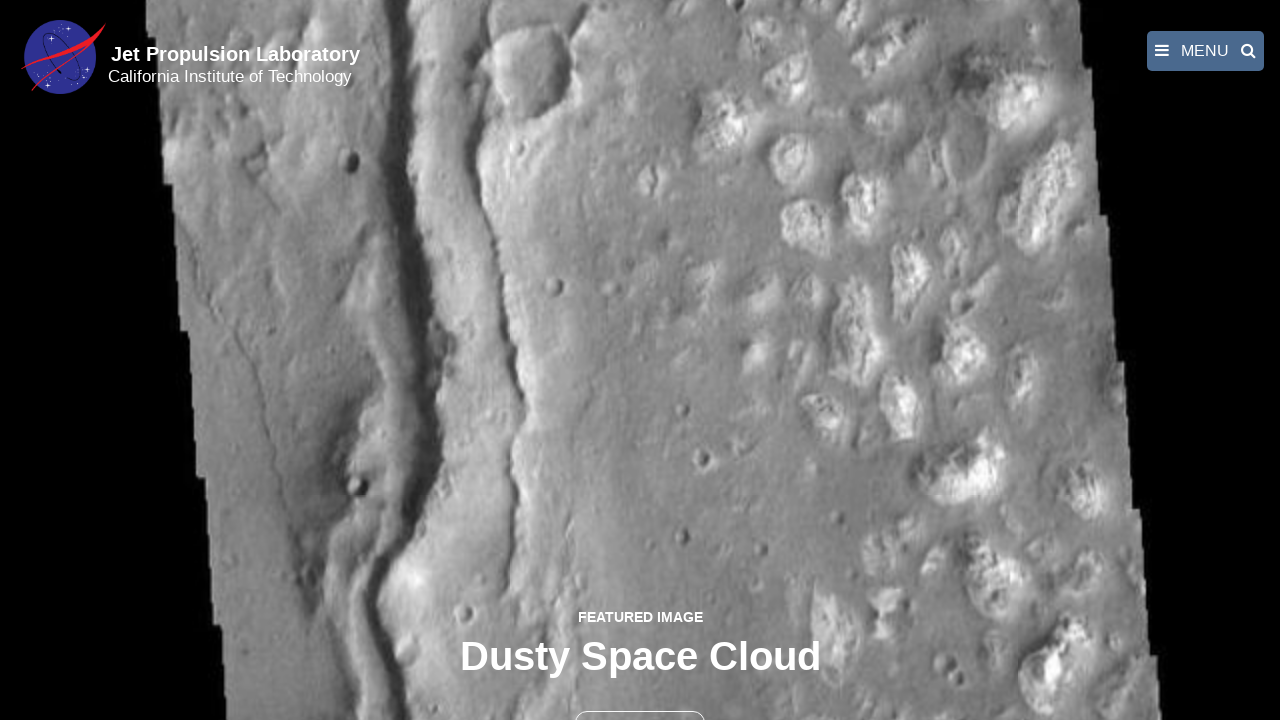

Clicked the full image button to display featured image at (640, 699) on button >> nth=1
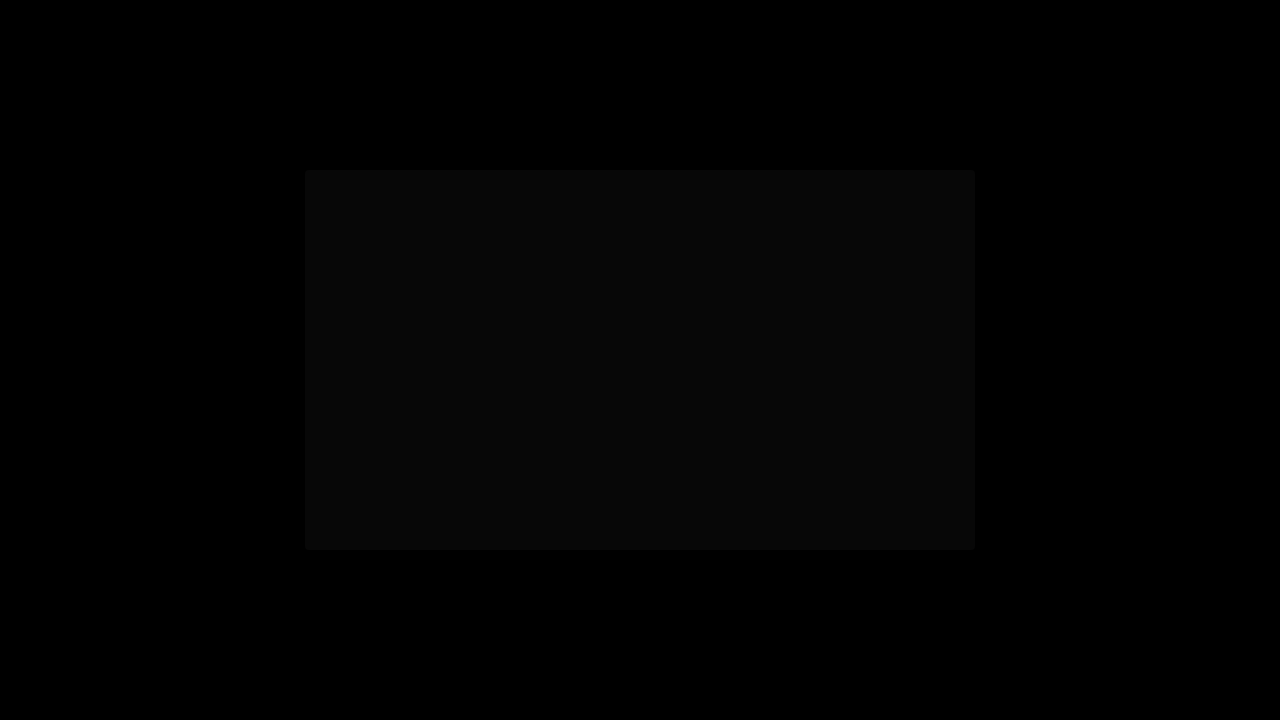

Full-size featured image loaded and displayed
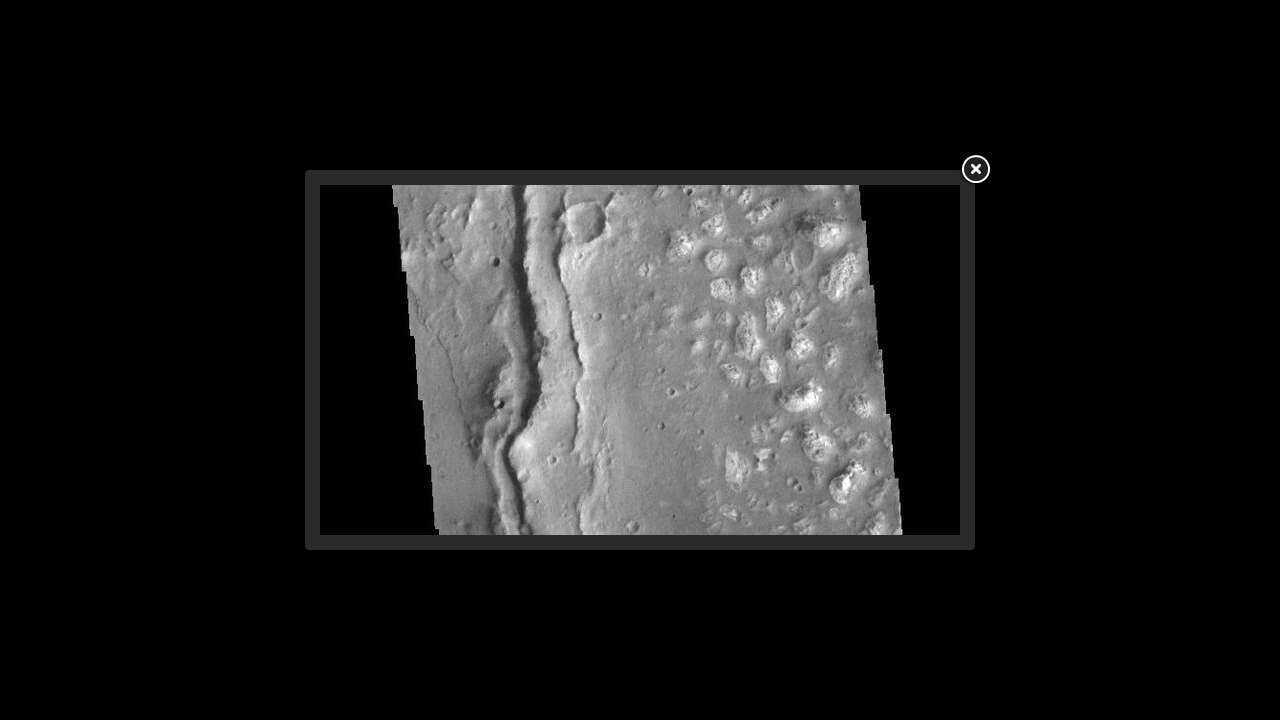

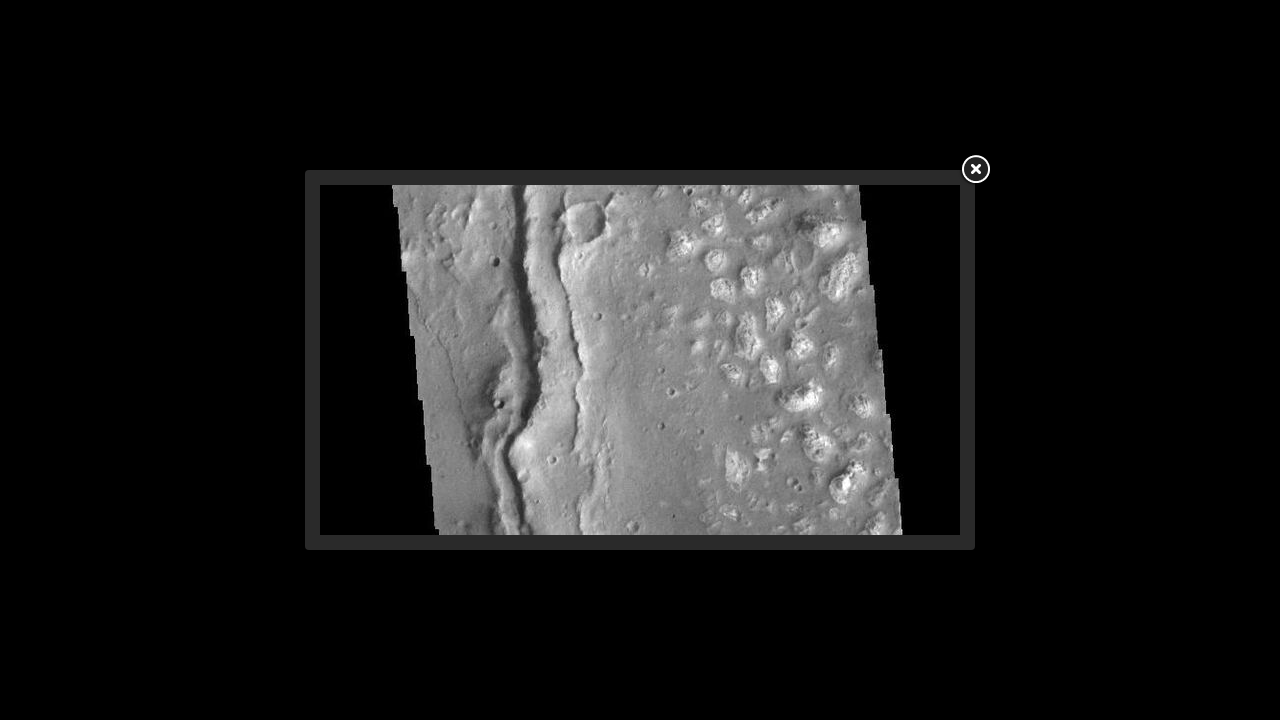